Tests checkbox interaction by clicking the first checkbox to select it.

Starting URL: https://the-internet.herokuapp.com/checkboxes

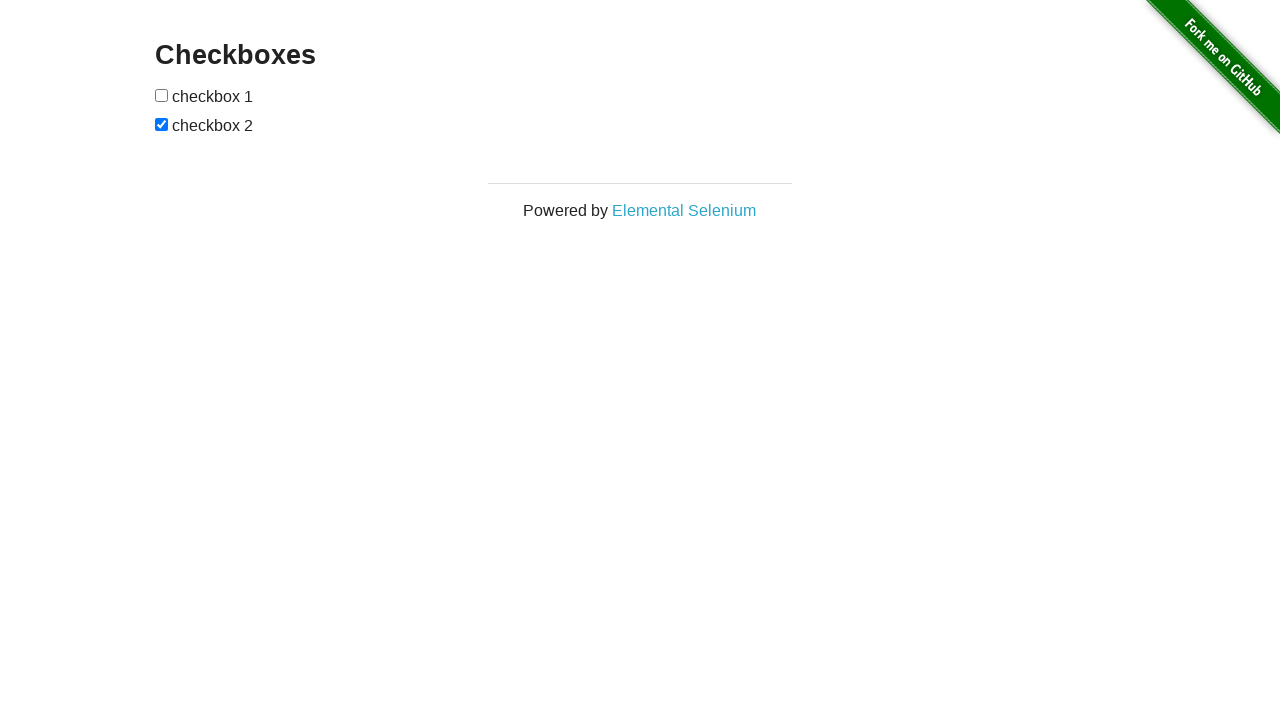

Clicked first checkbox to select it at (162, 95) on input[type='checkbox'] >> nth=0
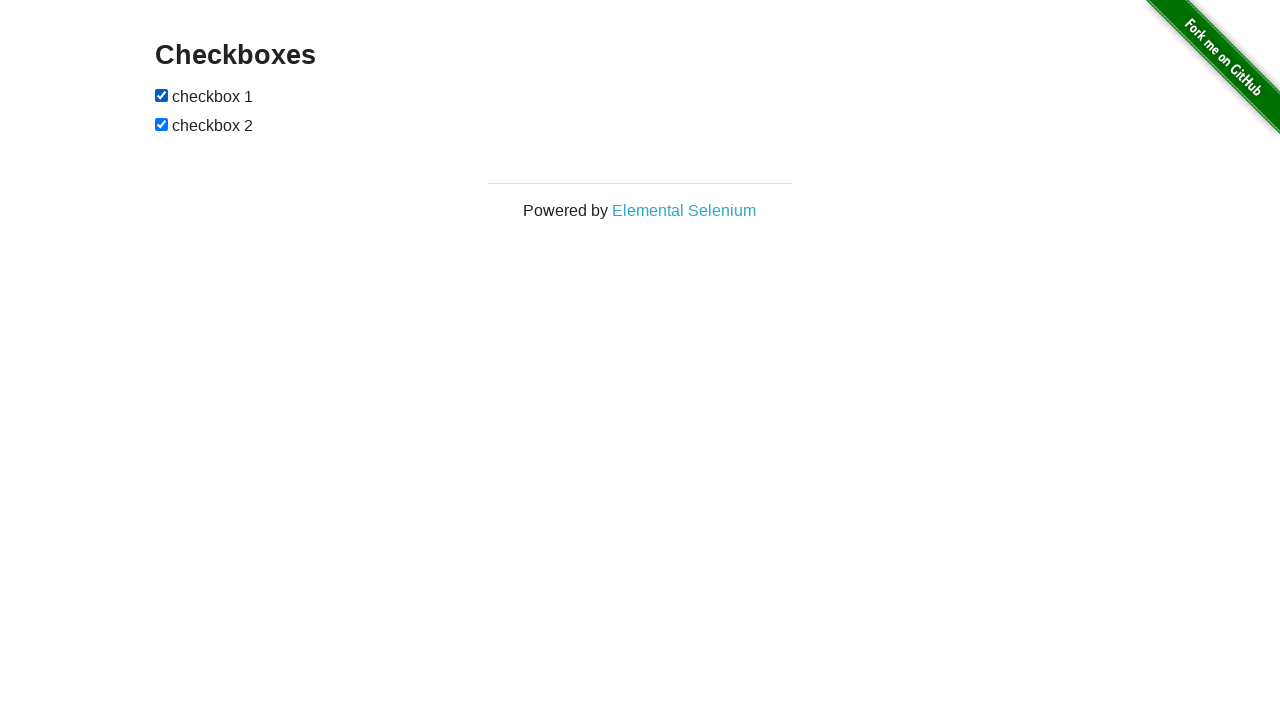

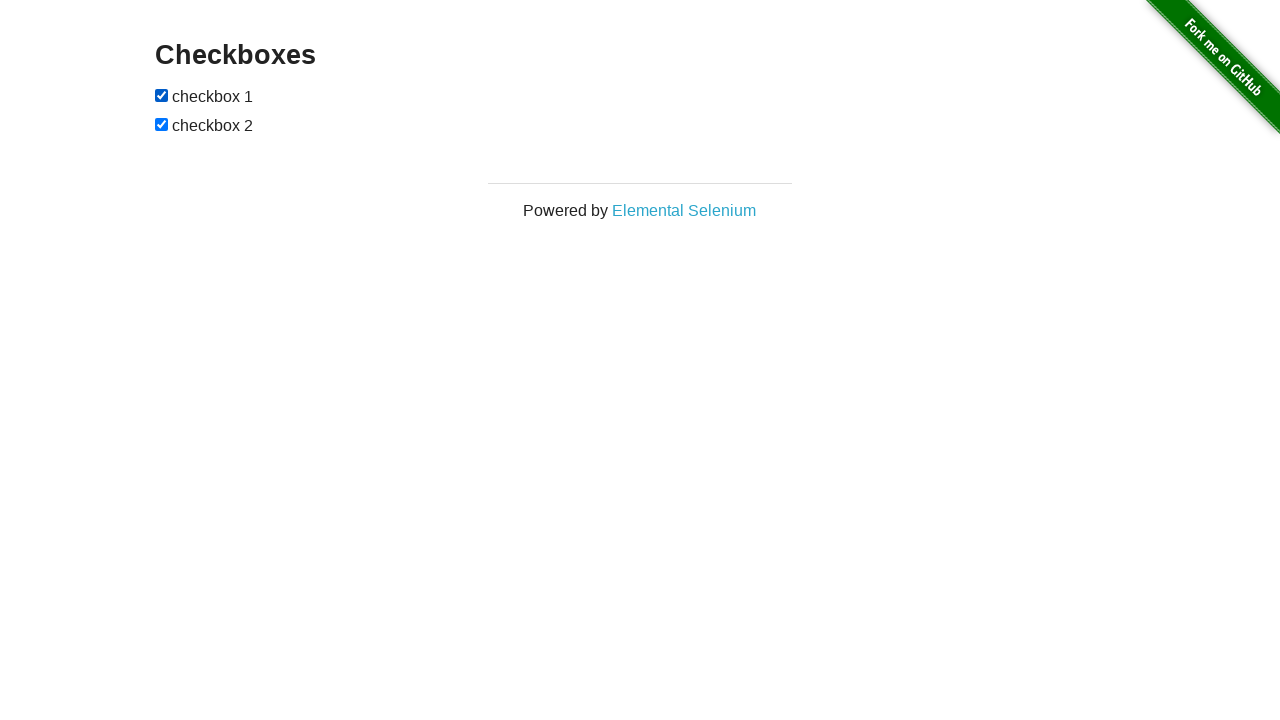